Tests JavaScript timed alert handling by clicking a button that triggers an alert after a delay, waiting for the alert to appear, and accepting it.

Starting URL: https://demoqa.com/alerts

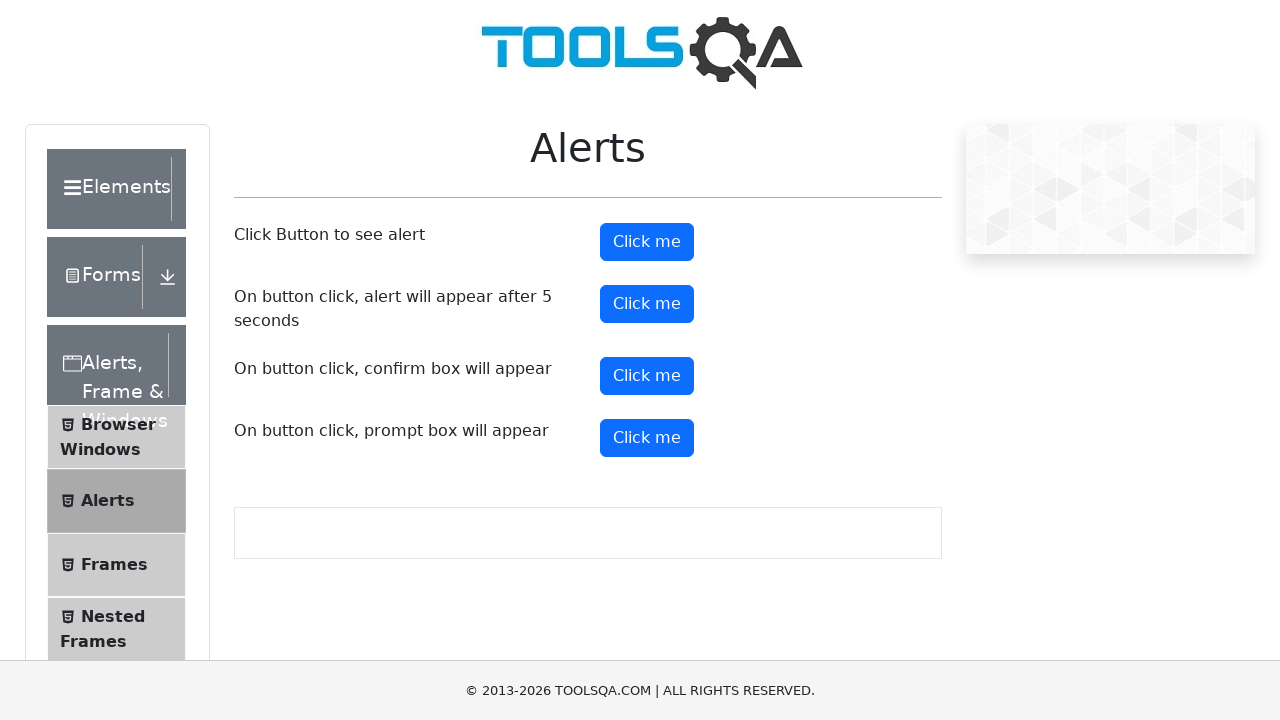

Clicked the timer alert button that triggers an alert after 5 seconds at (647, 304) on #timerAlertButton
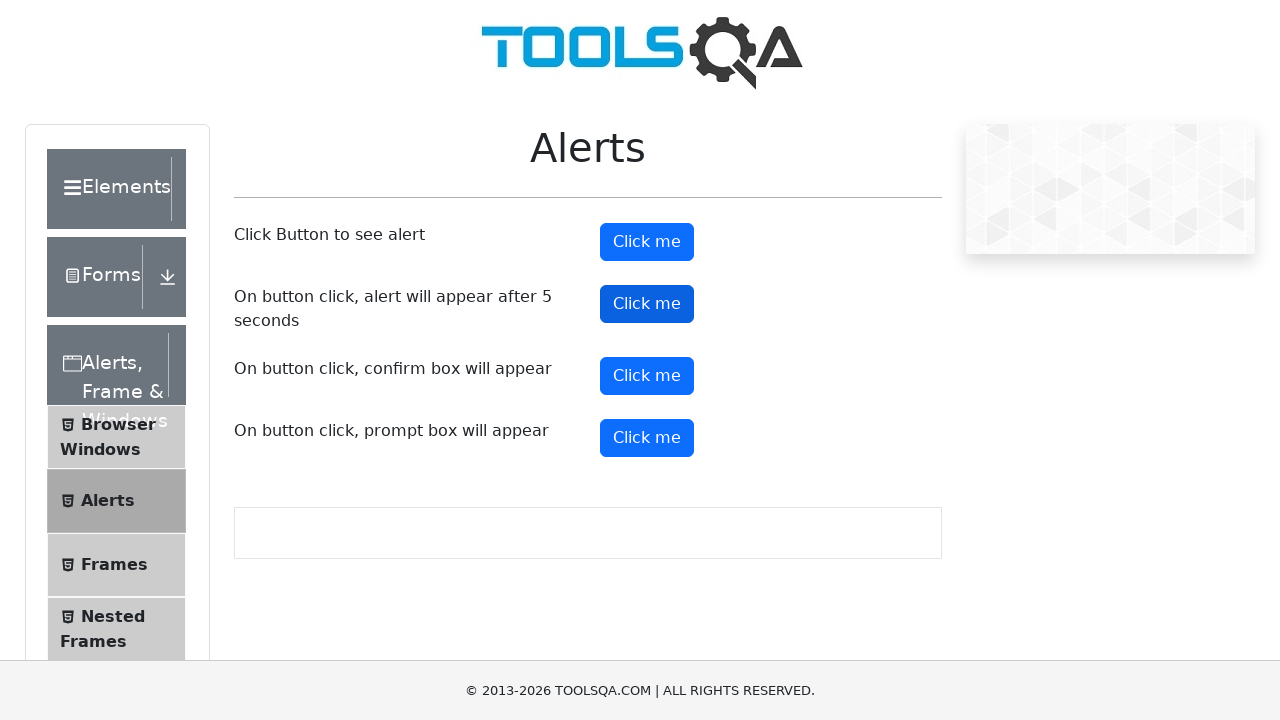

Set up dialog handler to automatically accept alerts
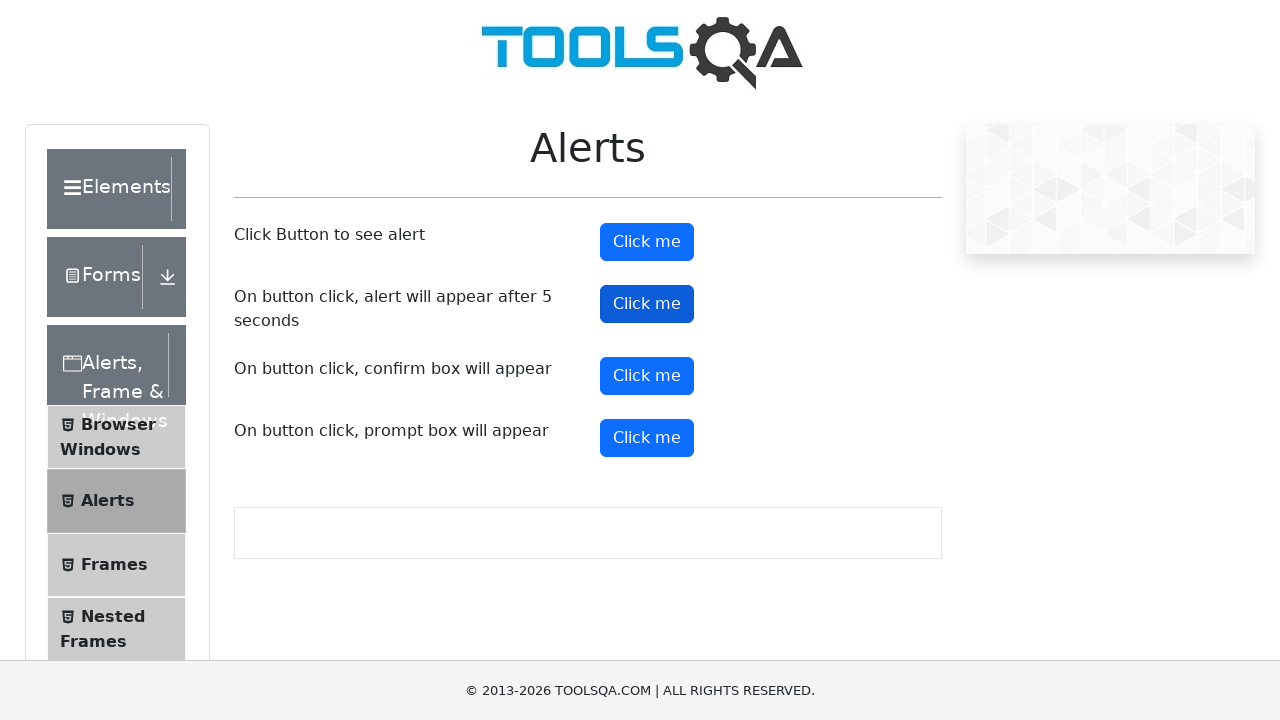

Waited 6 seconds to ensure the timed alert appeared and was handled
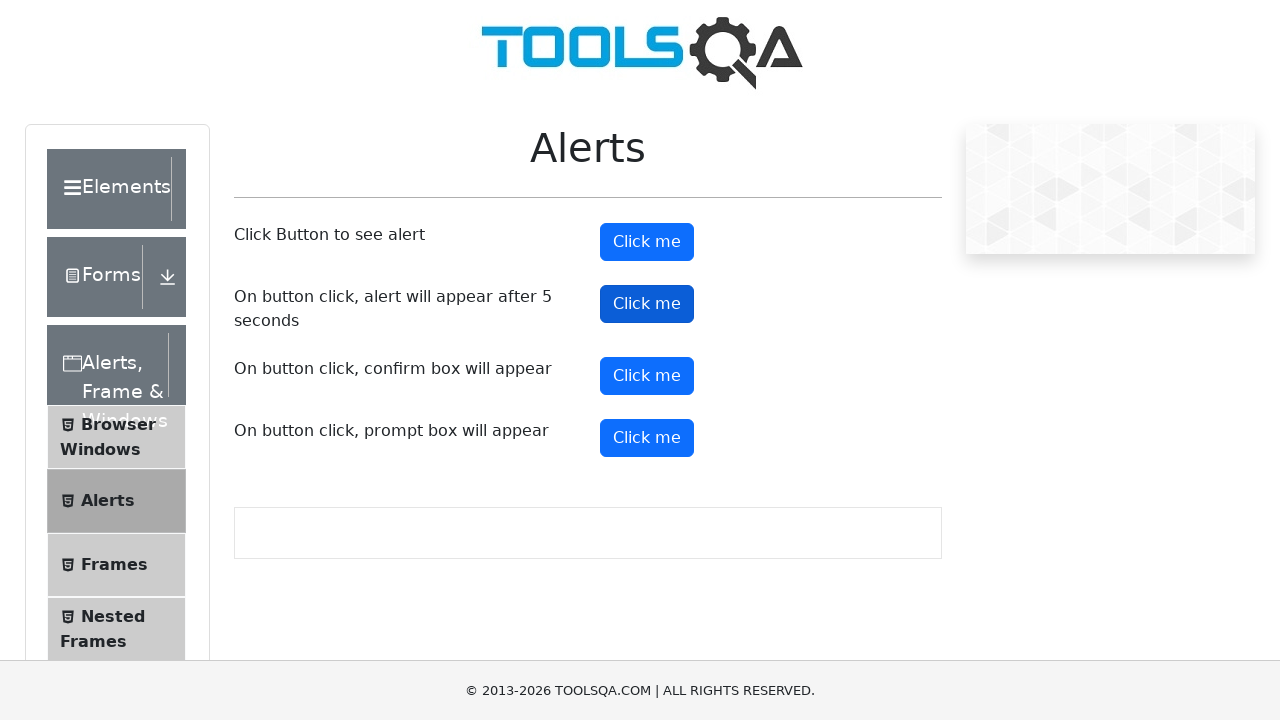

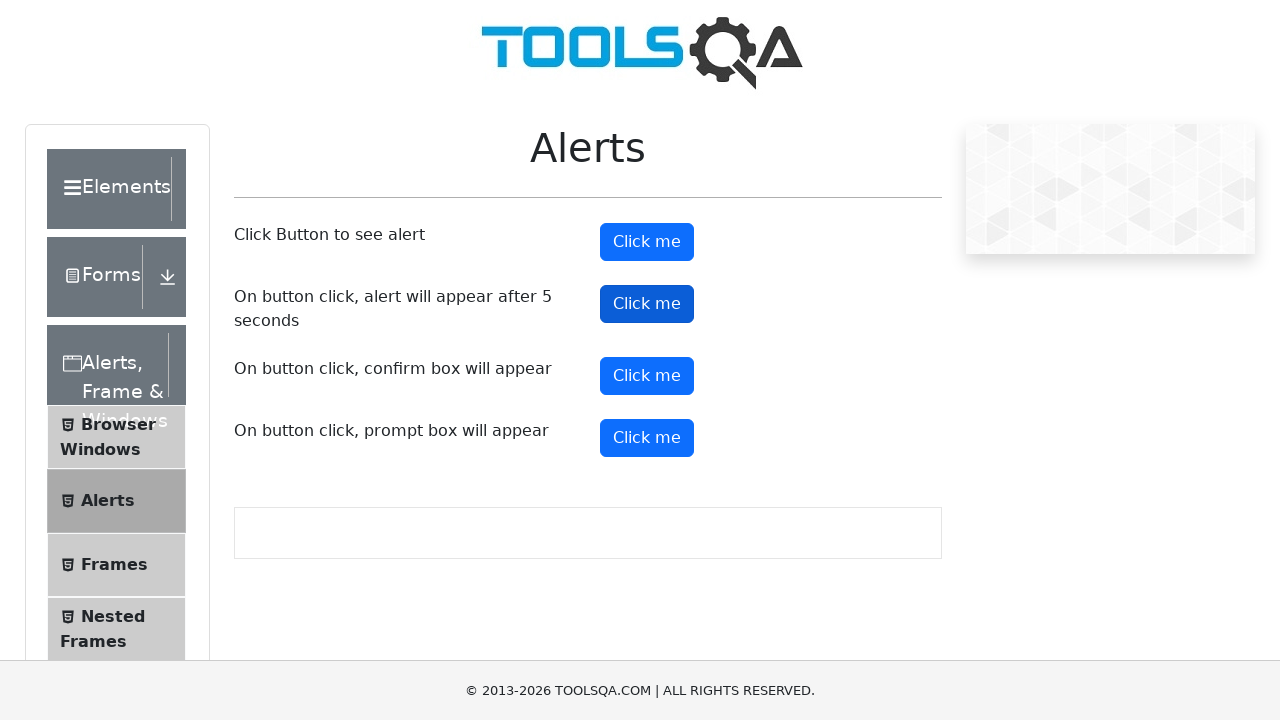